Tests that the browser back button works correctly with filters

Starting URL: https://demo.playwright.dev/todomvc

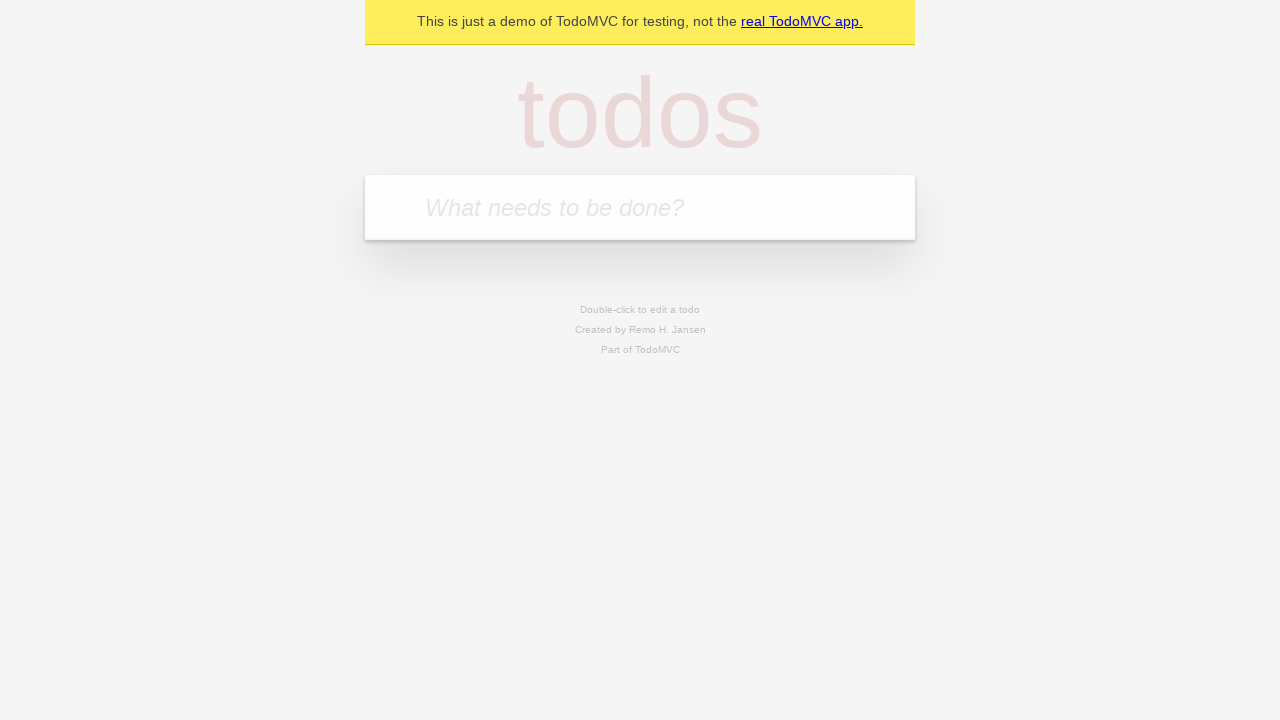

Filled todo input with 'buy some cheese' on internal:attr=[placeholder="What needs to be done?"i]
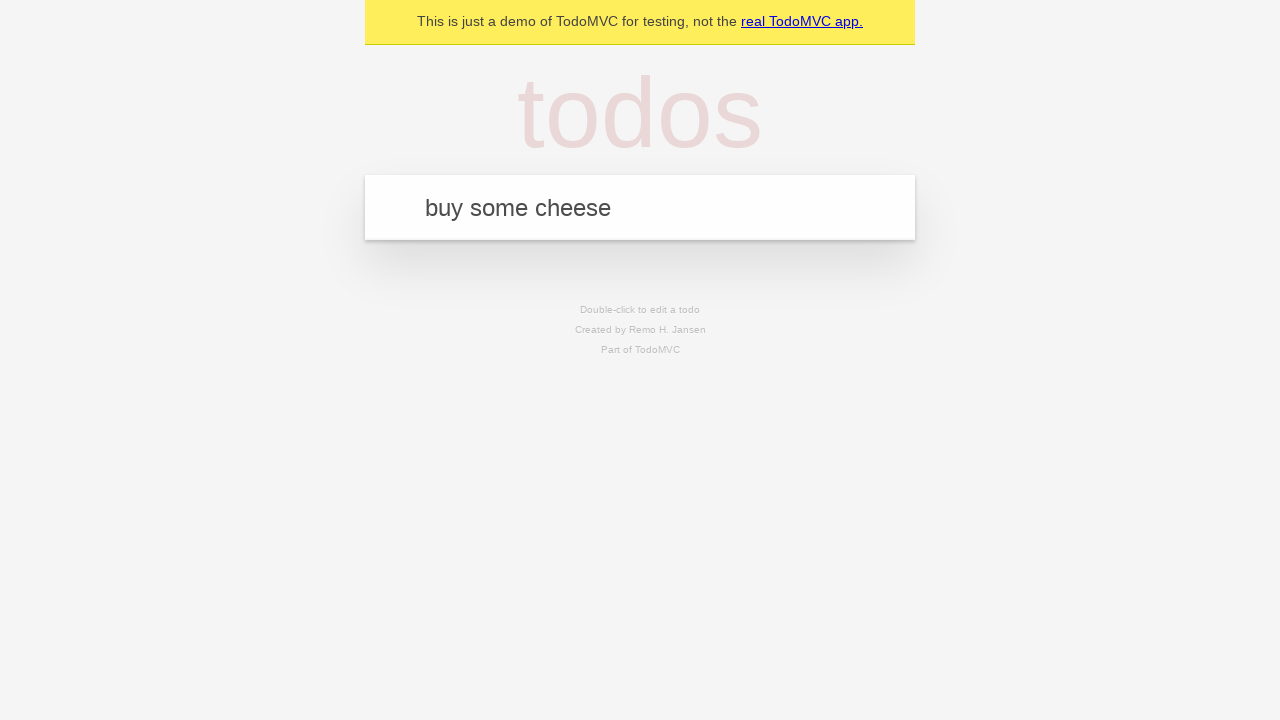

Pressed Enter to create todo 'buy some cheese' on internal:attr=[placeholder="What needs to be done?"i]
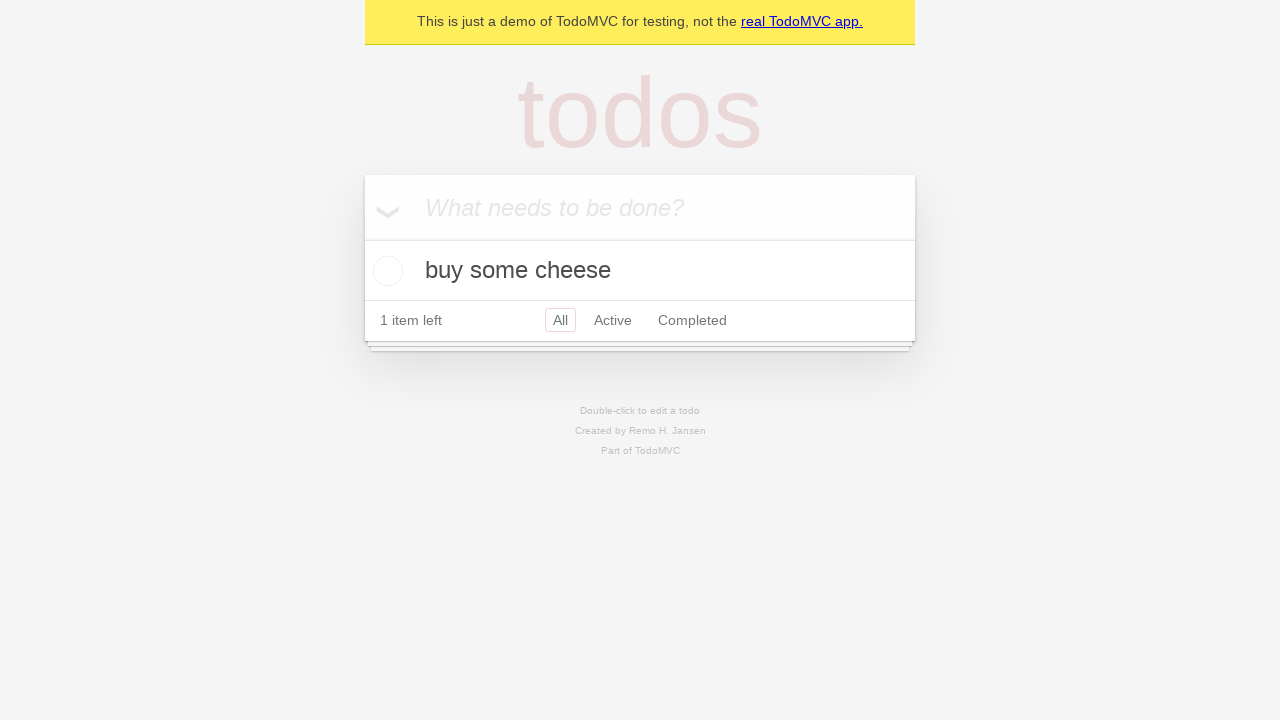

Filled todo input with 'feed the cat' on internal:attr=[placeholder="What needs to be done?"i]
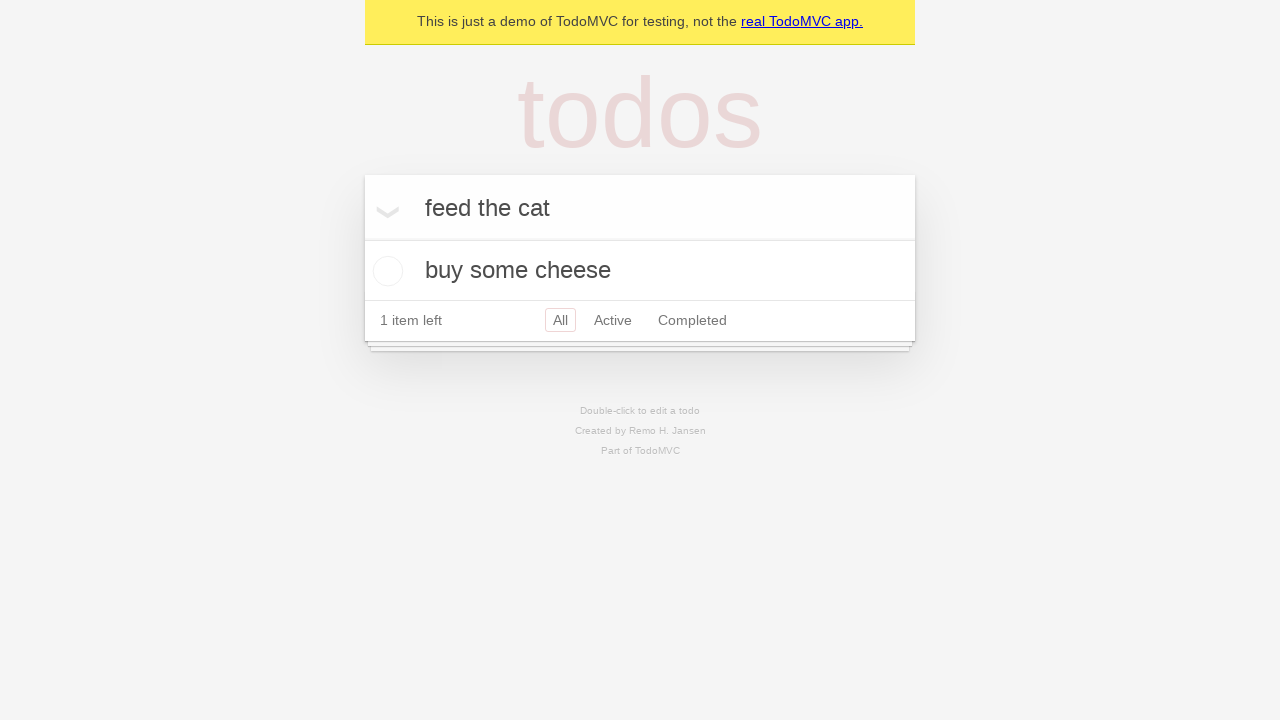

Pressed Enter to create todo 'feed the cat' on internal:attr=[placeholder="What needs to be done?"i]
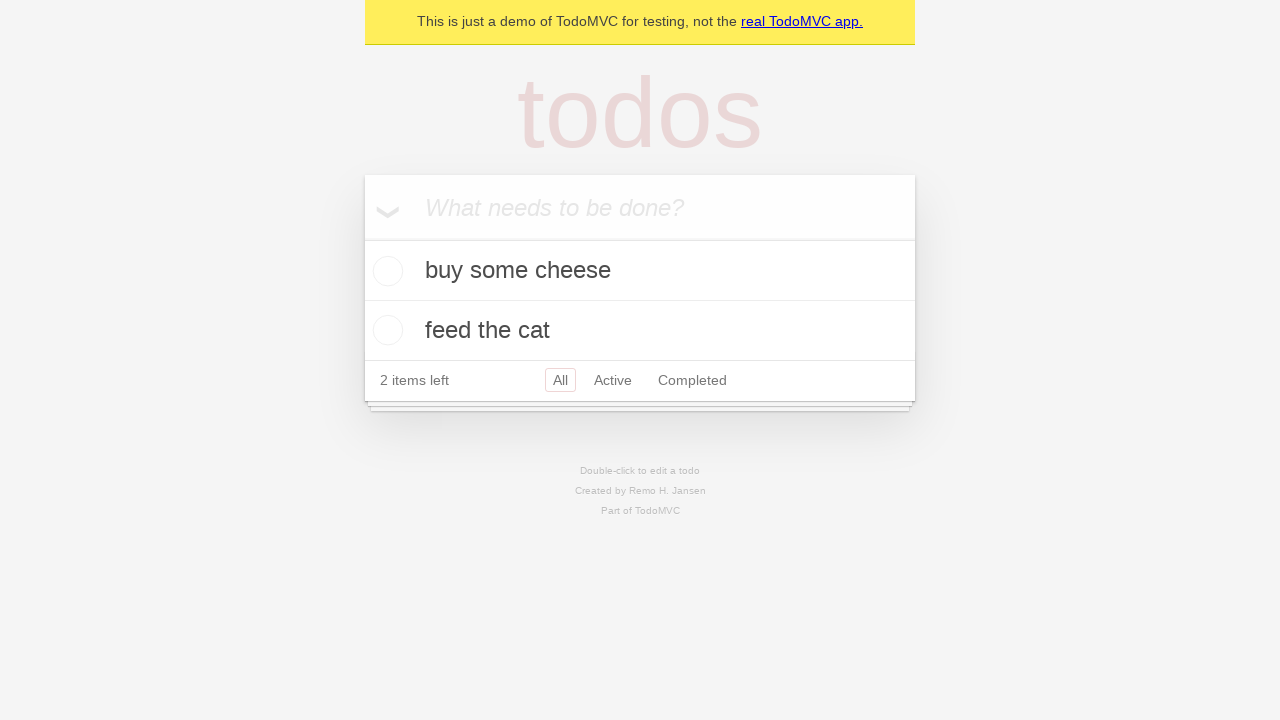

Filled todo input with 'book a doctors appointment' on internal:attr=[placeholder="What needs to be done?"i]
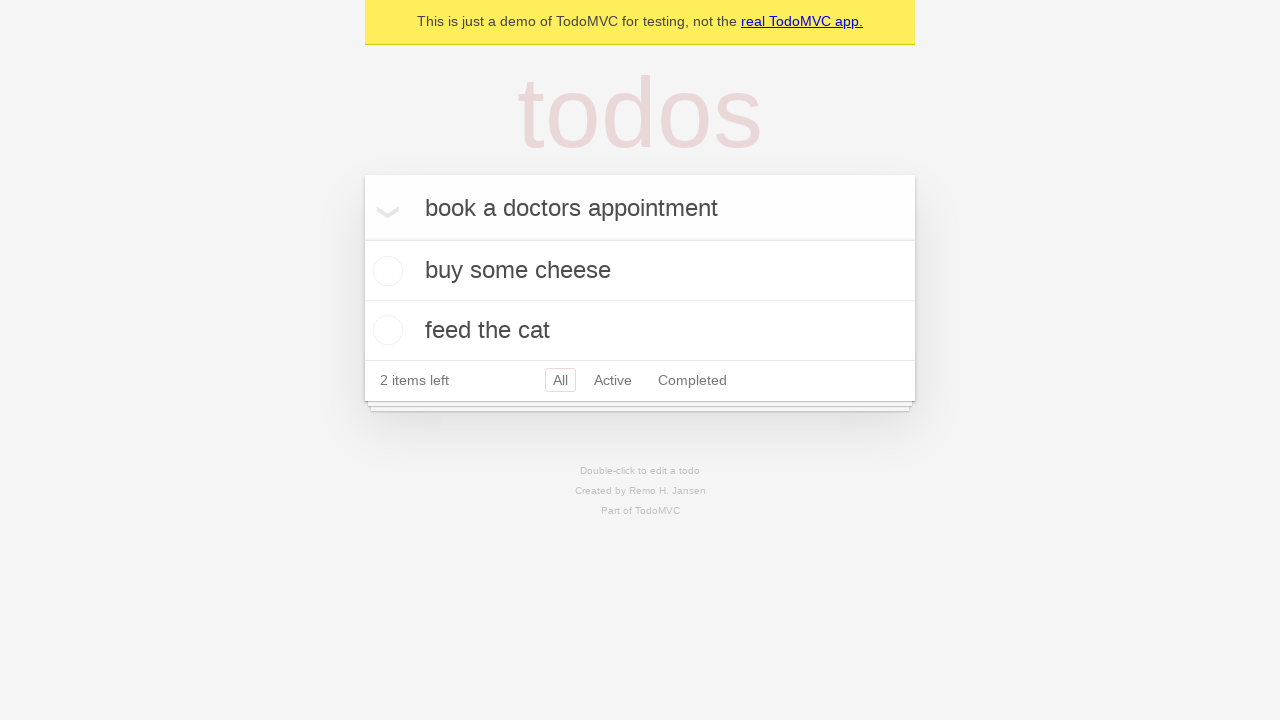

Pressed Enter to create todo 'book a doctors appointment' on internal:attr=[placeholder="What needs to be done?"i]
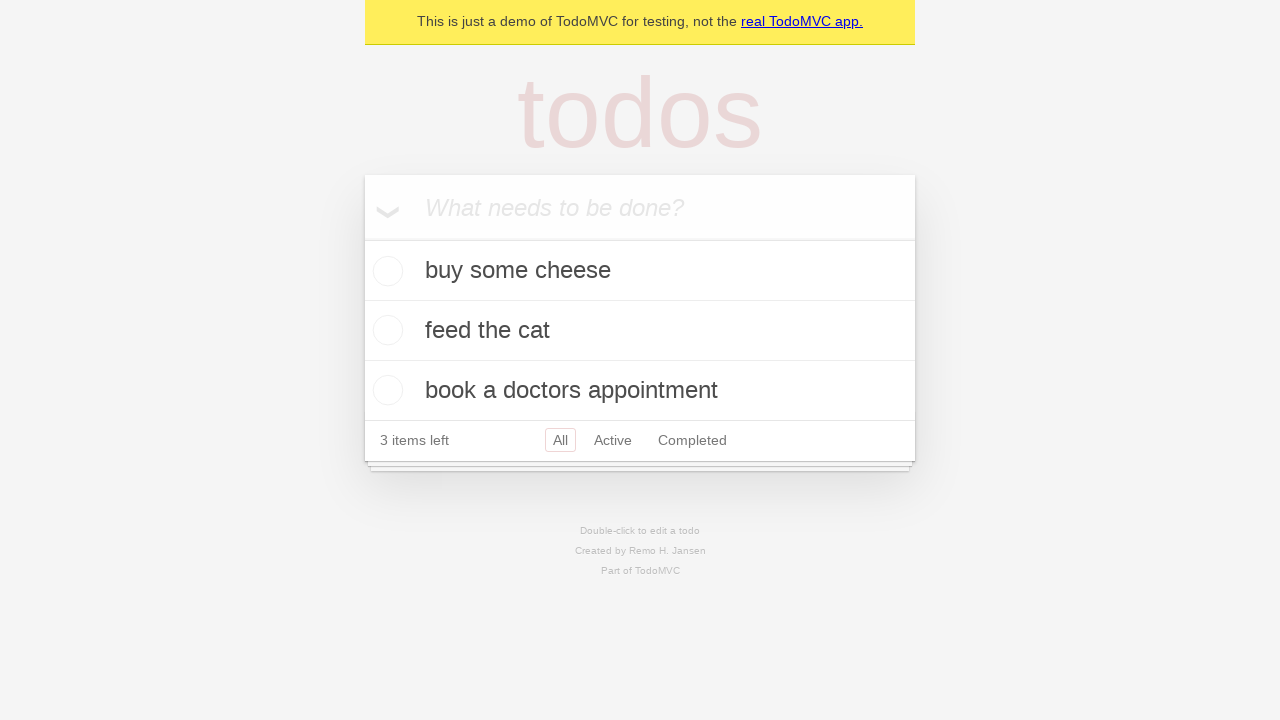

Checked the second todo item at (385, 330) on internal:testid=[data-testid="todo-item"s] >> nth=1 >> internal:role=checkbox
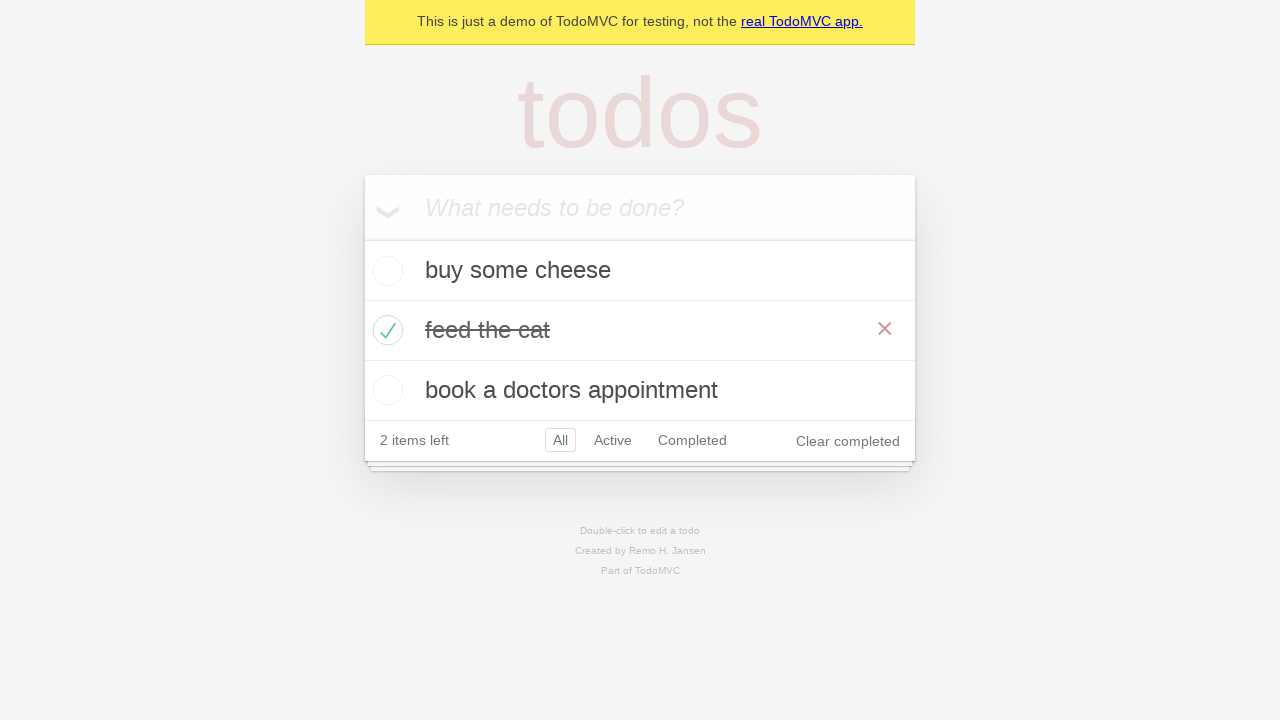

Clicked 'All' filter link at (560, 440) on internal:role=link[name="All"i]
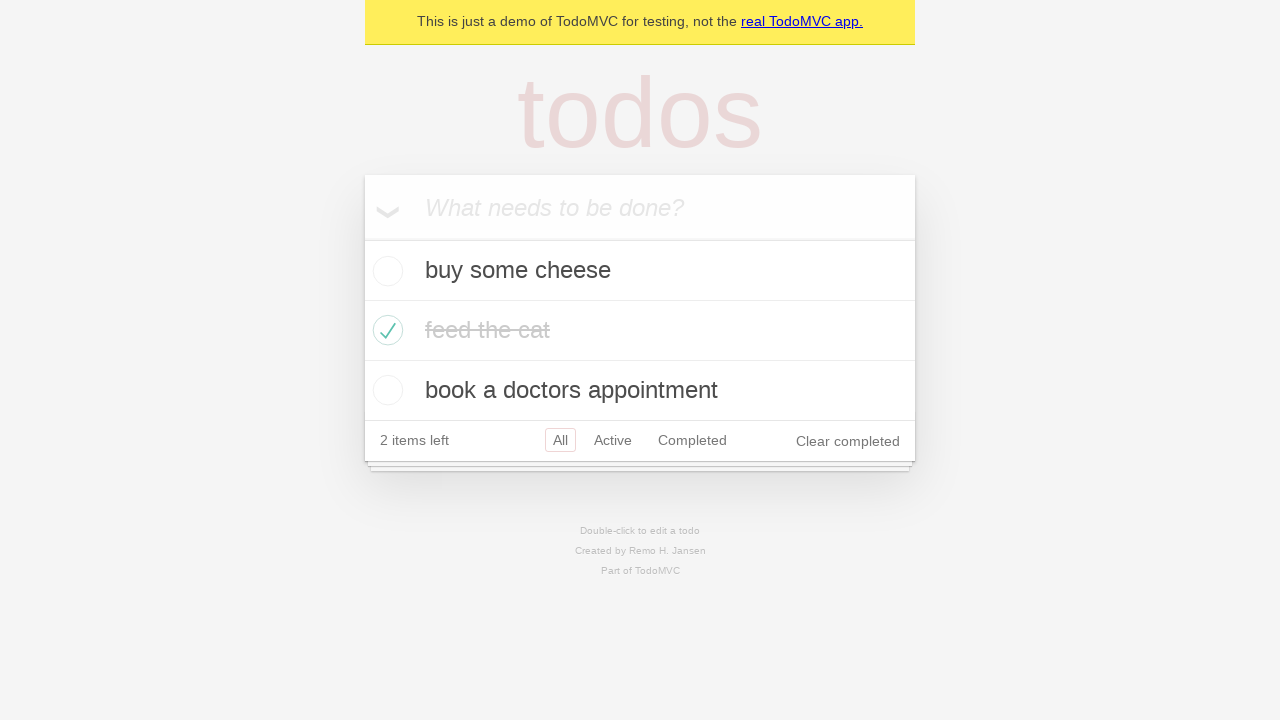

Clicked 'Active' filter link at (613, 440) on internal:role=link[name="Active"i]
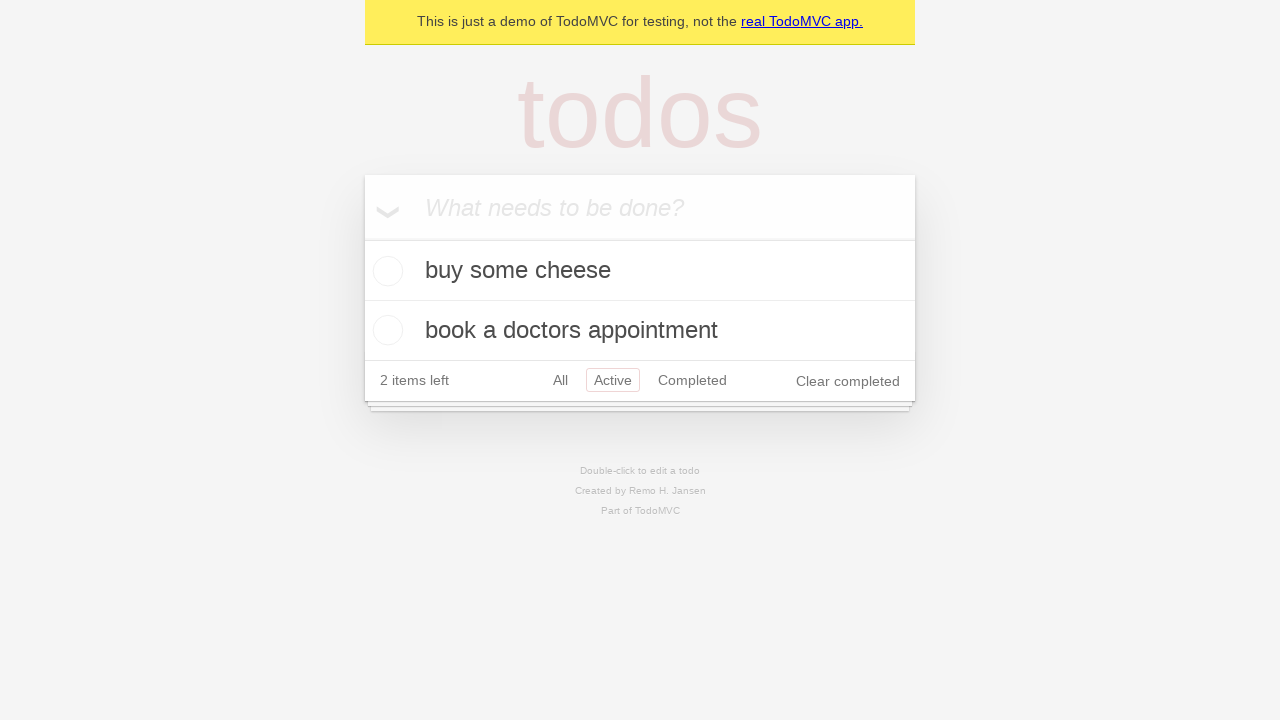

Clicked 'Completed' filter link at (692, 380) on internal:role=link[name="Completed"i]
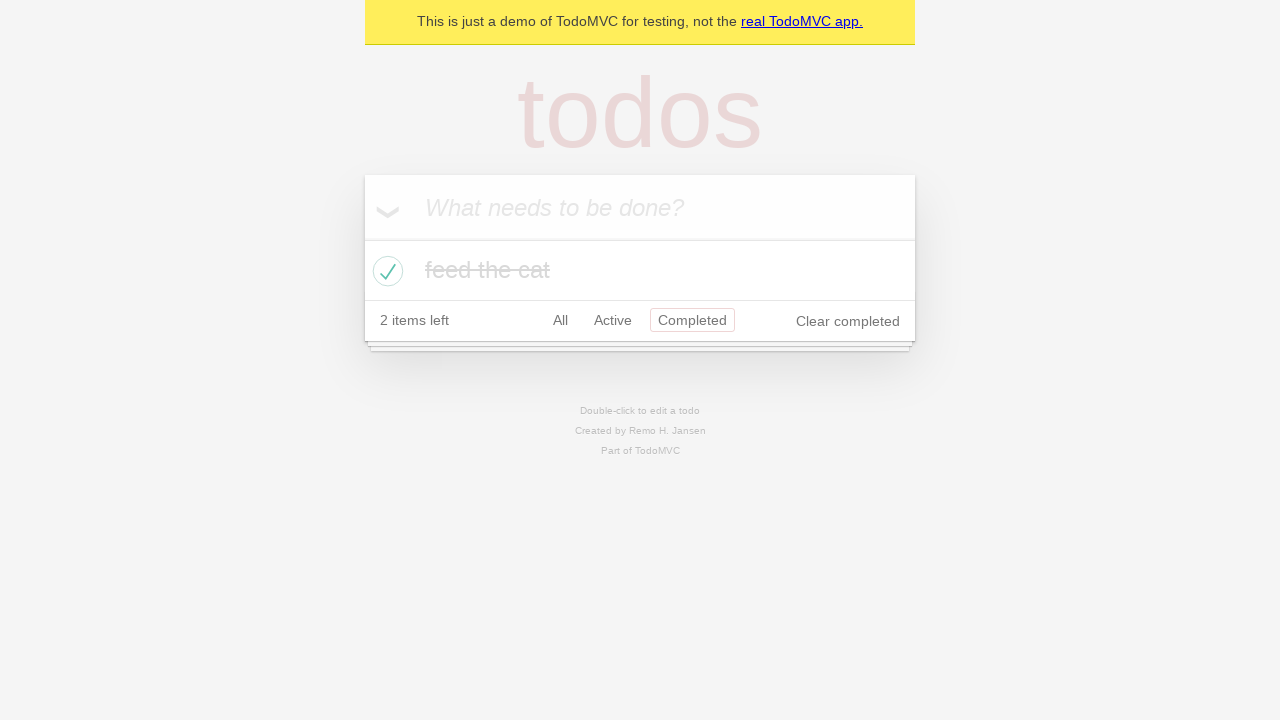

Navigated back to 'Active' filter using browser back button
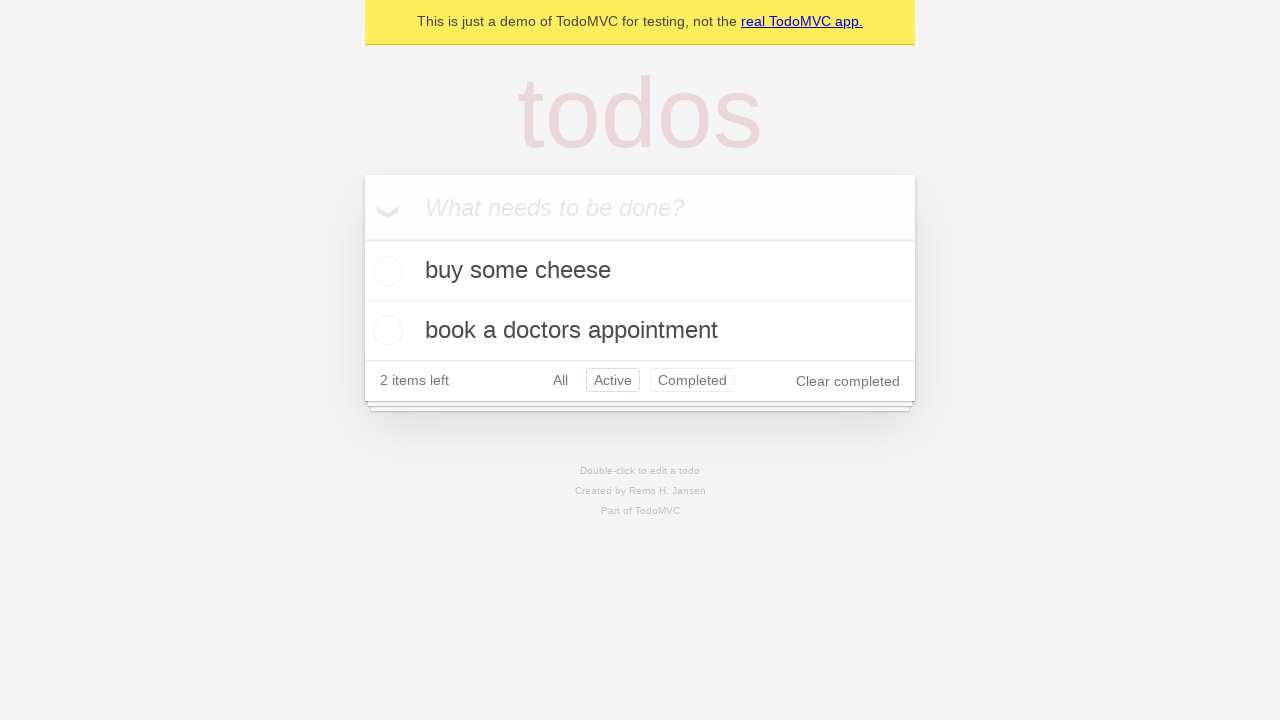

Navigated back to 'All' filter using browser back button
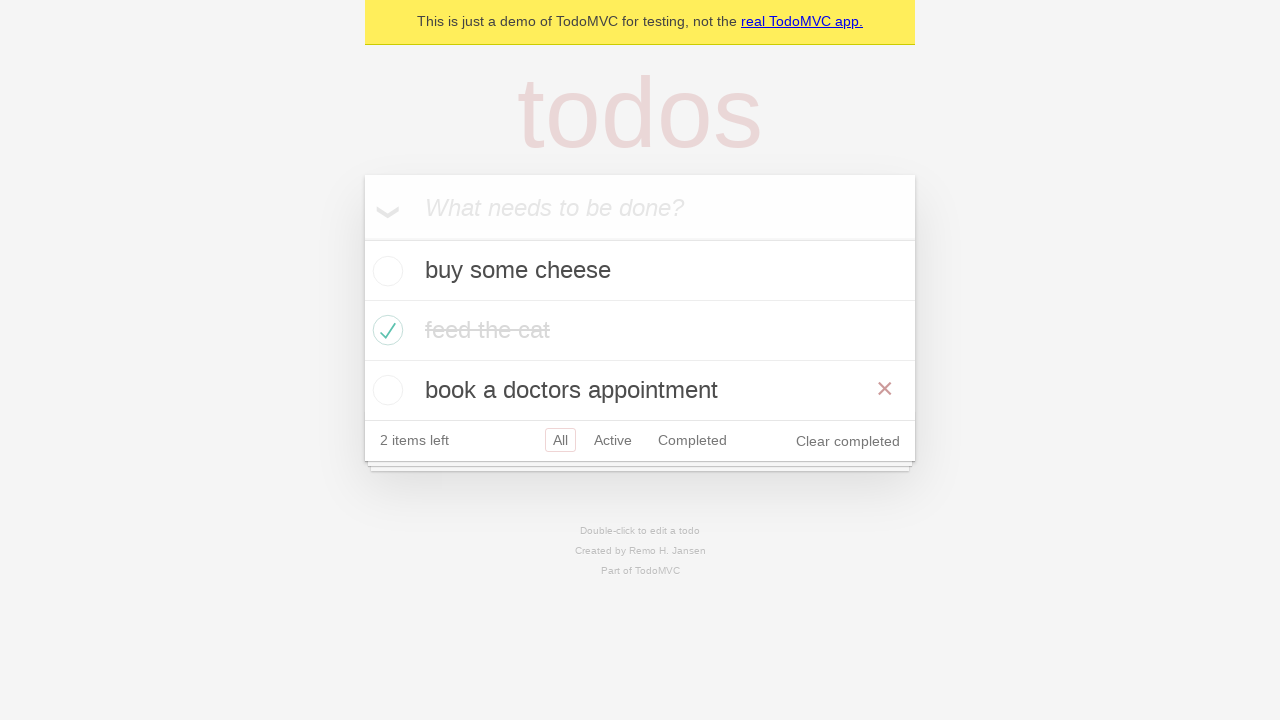

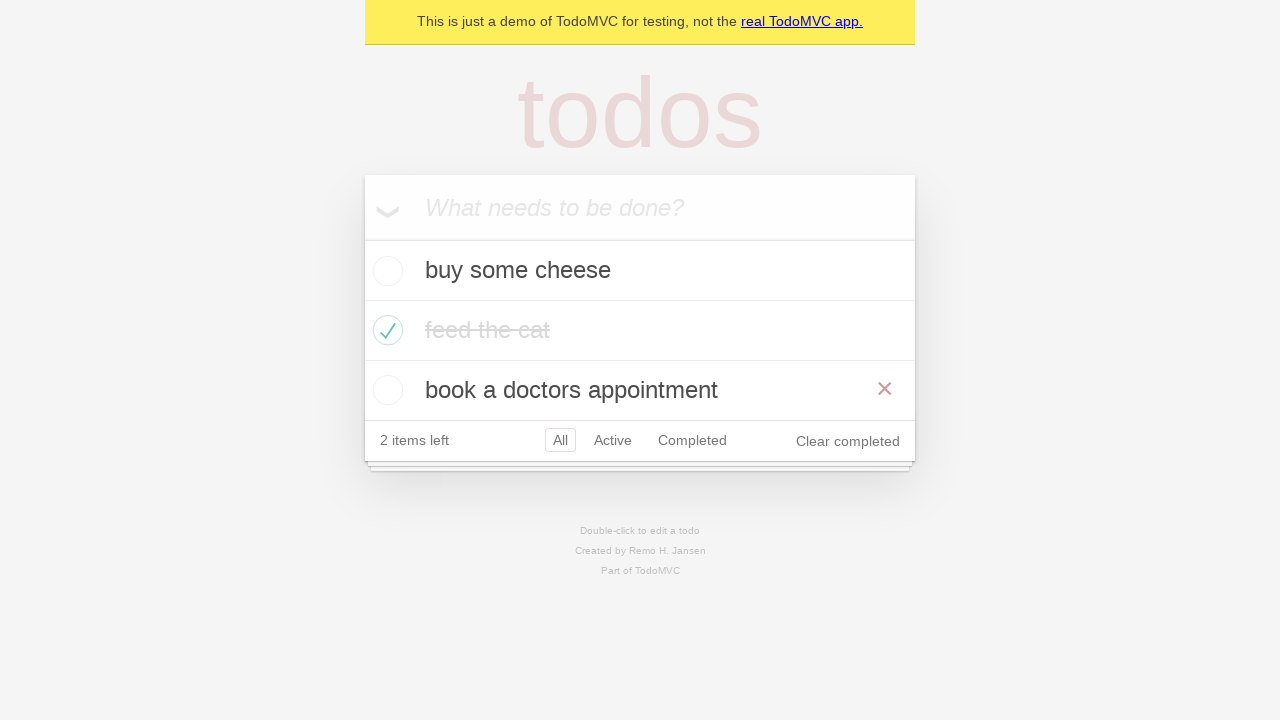